Tests navigating to Team page and verifying the three creator names

Starting URL: http://www.99-bottles-of-beer.net/

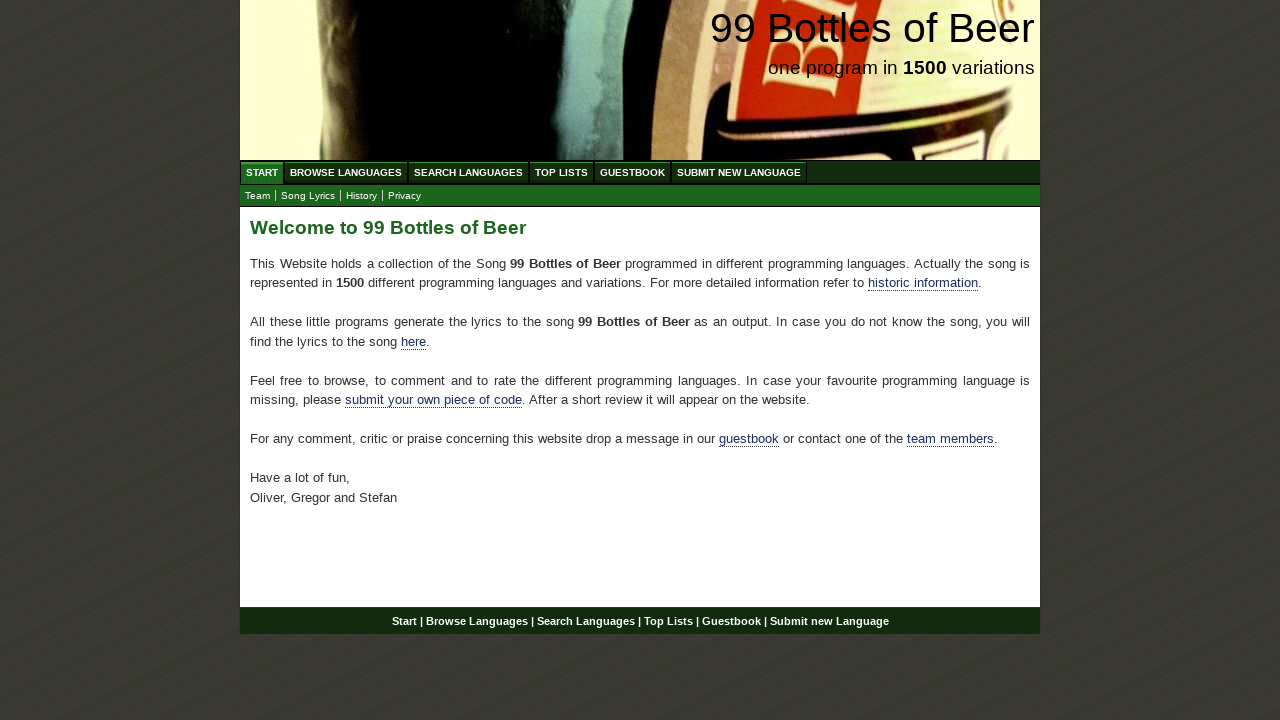

Clicked on Team link at (258, 196) on xpath=//a[text()='Team']
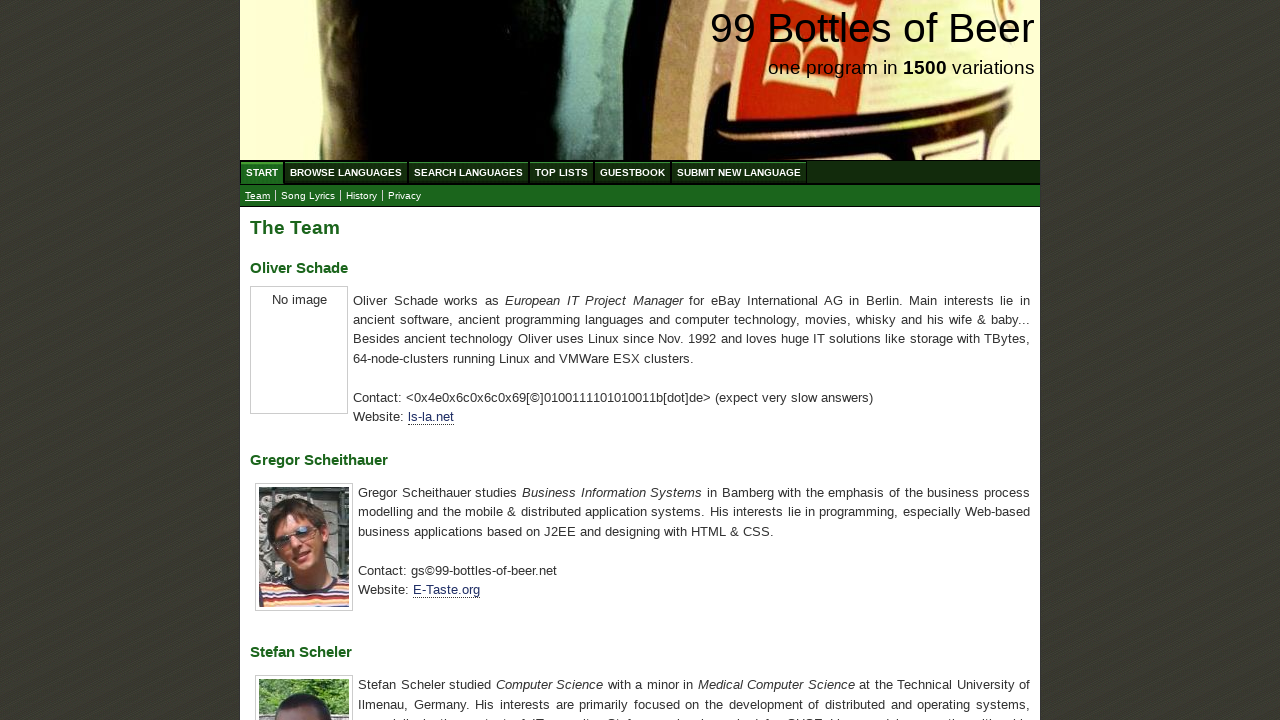

Located creator name elements (h3 tags)
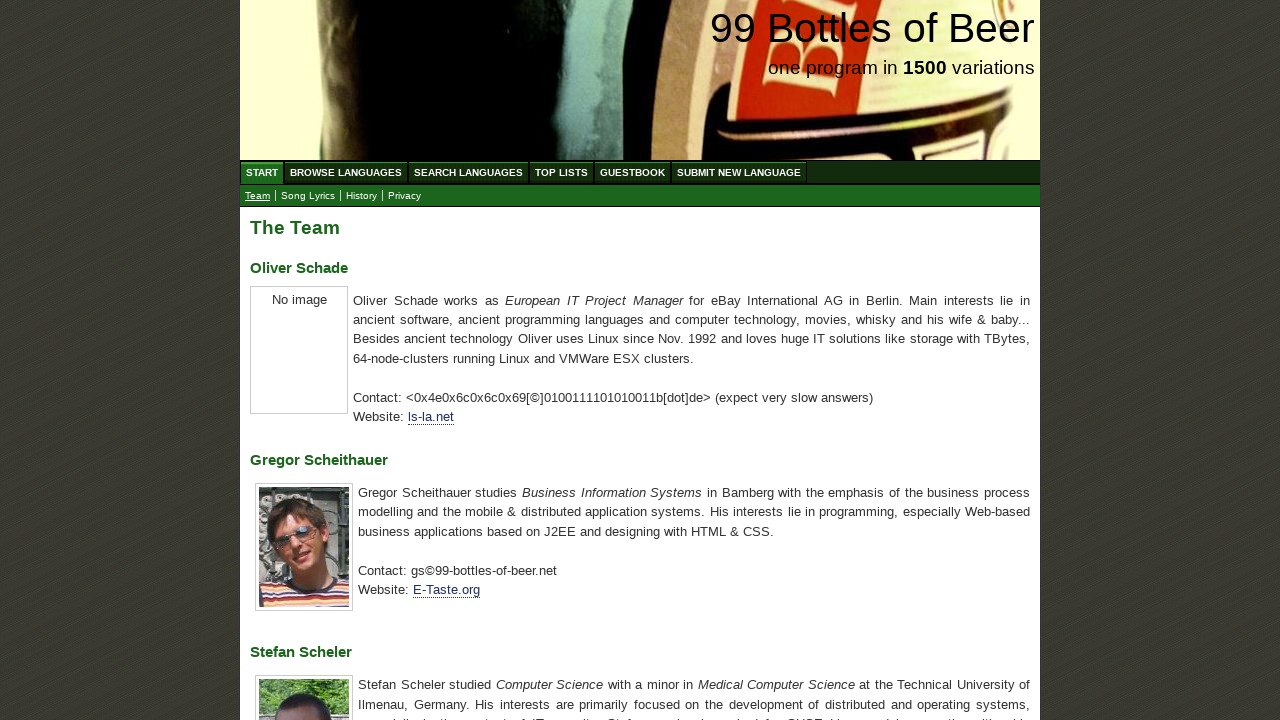

Retrieved all creator names from h3 elements
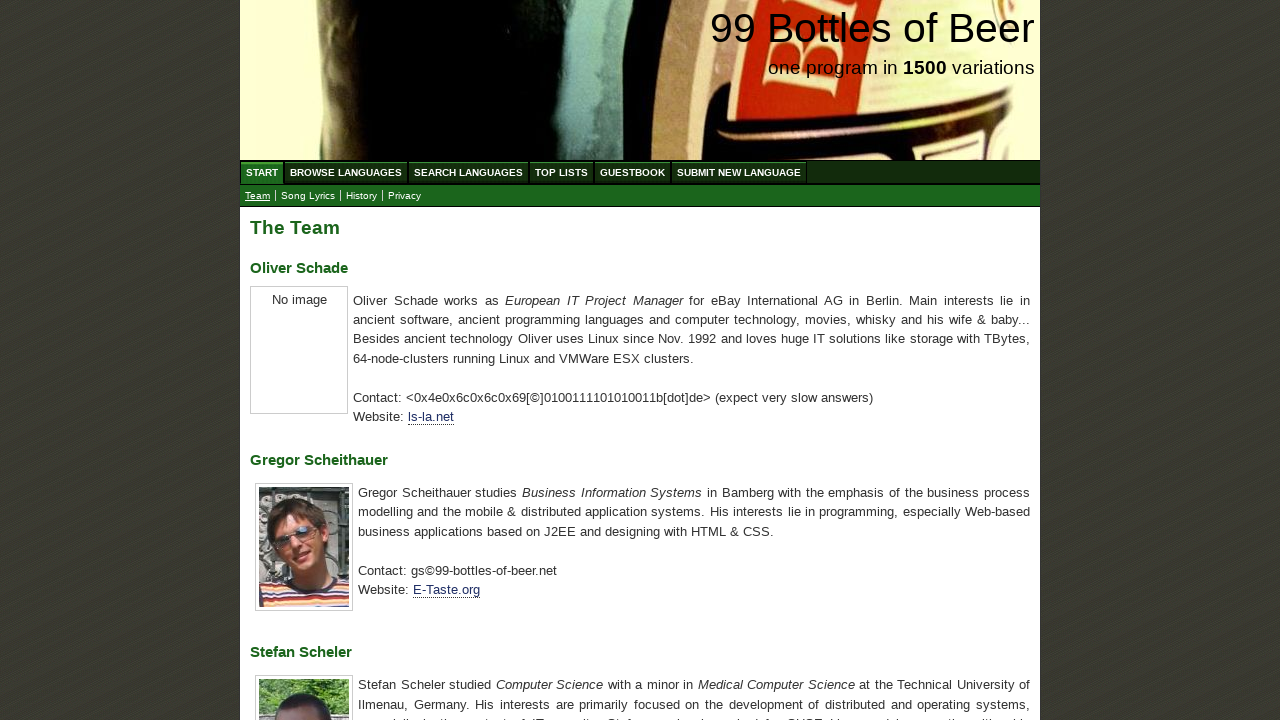

Verified that creator names match expected list: Oliver Schade, Gregor Scheithauer, Stefan Scheler
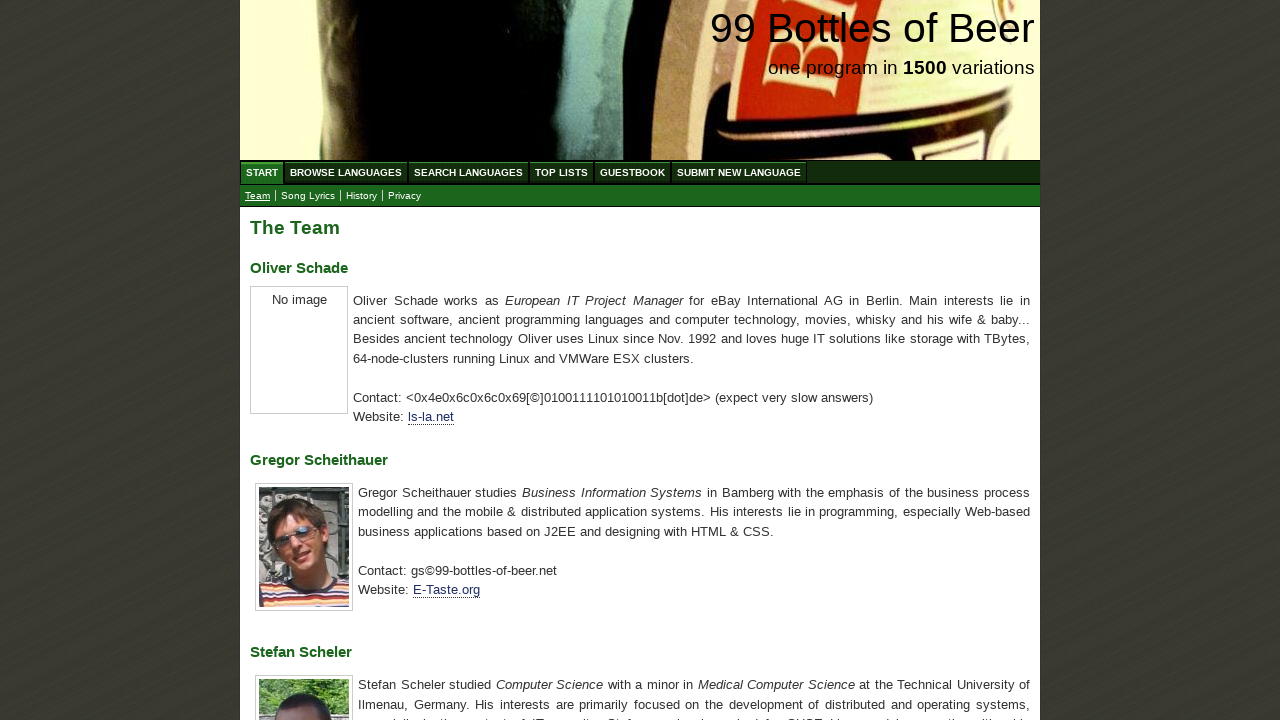

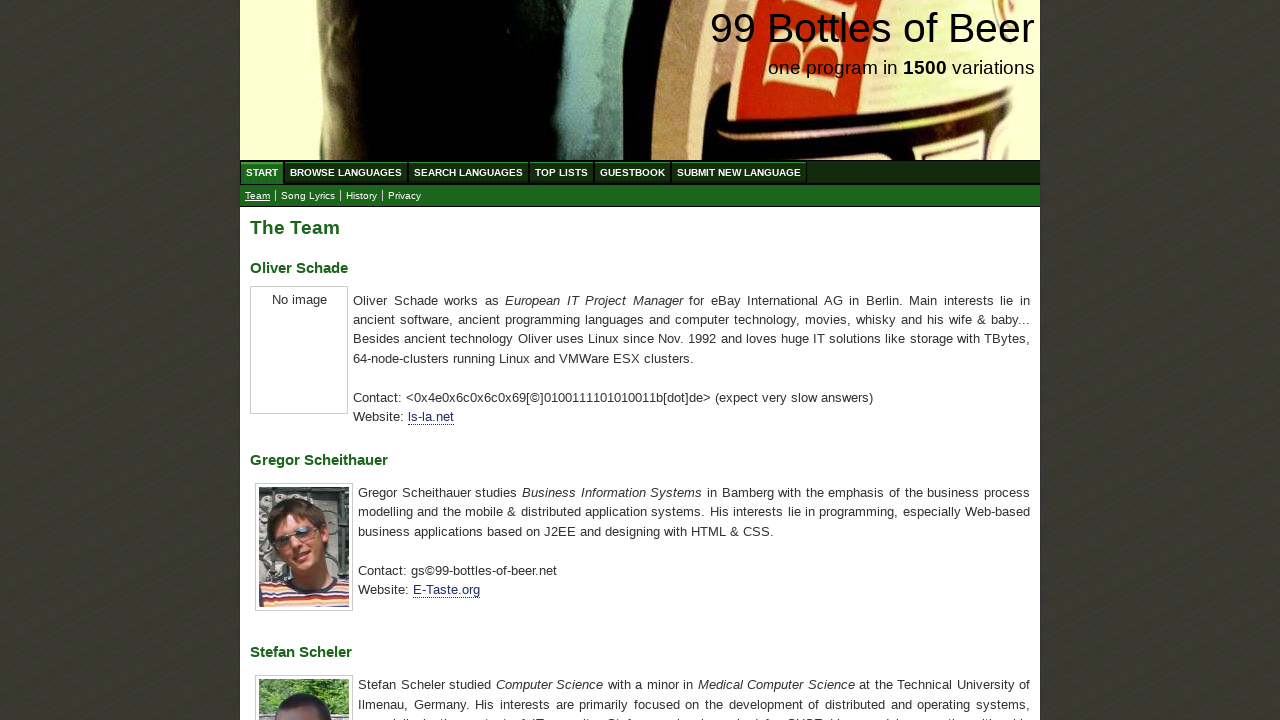